Opens the Flipkart homepage and verifies the page loads successfully

Starting URL: https://www.flipkart.com

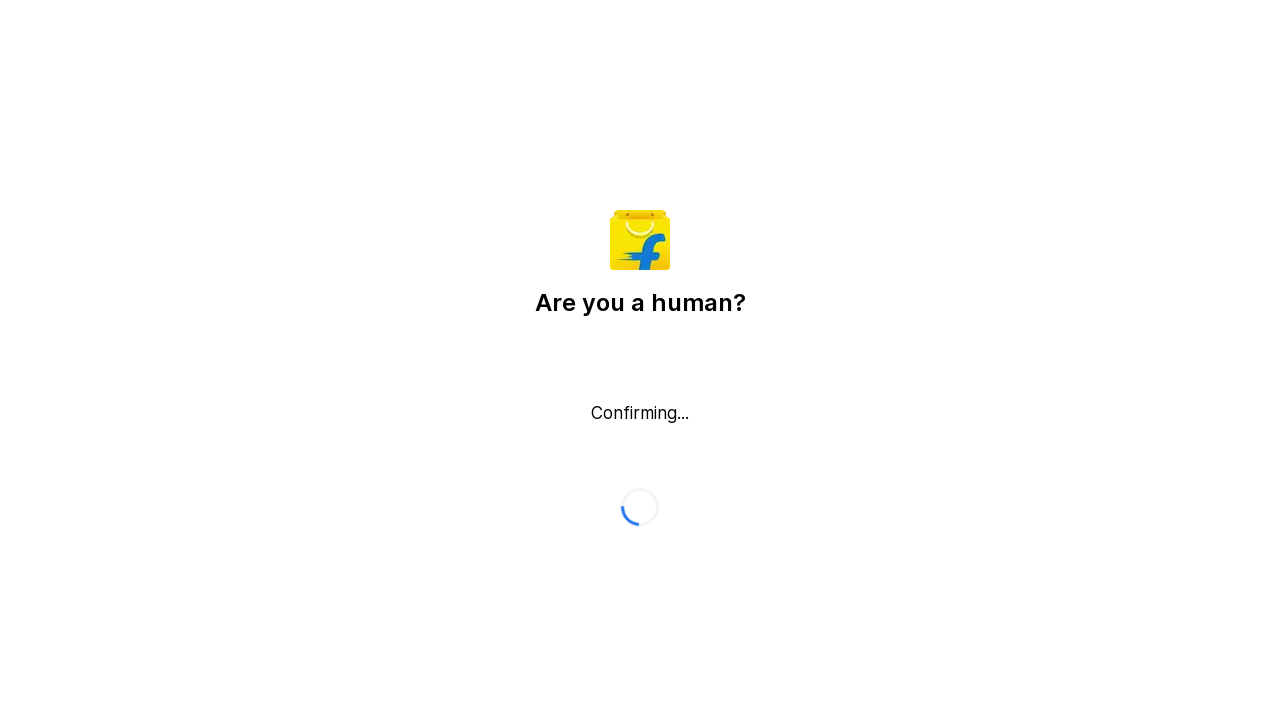

Flipkart homepage loaded successfully (DOM content loaded)
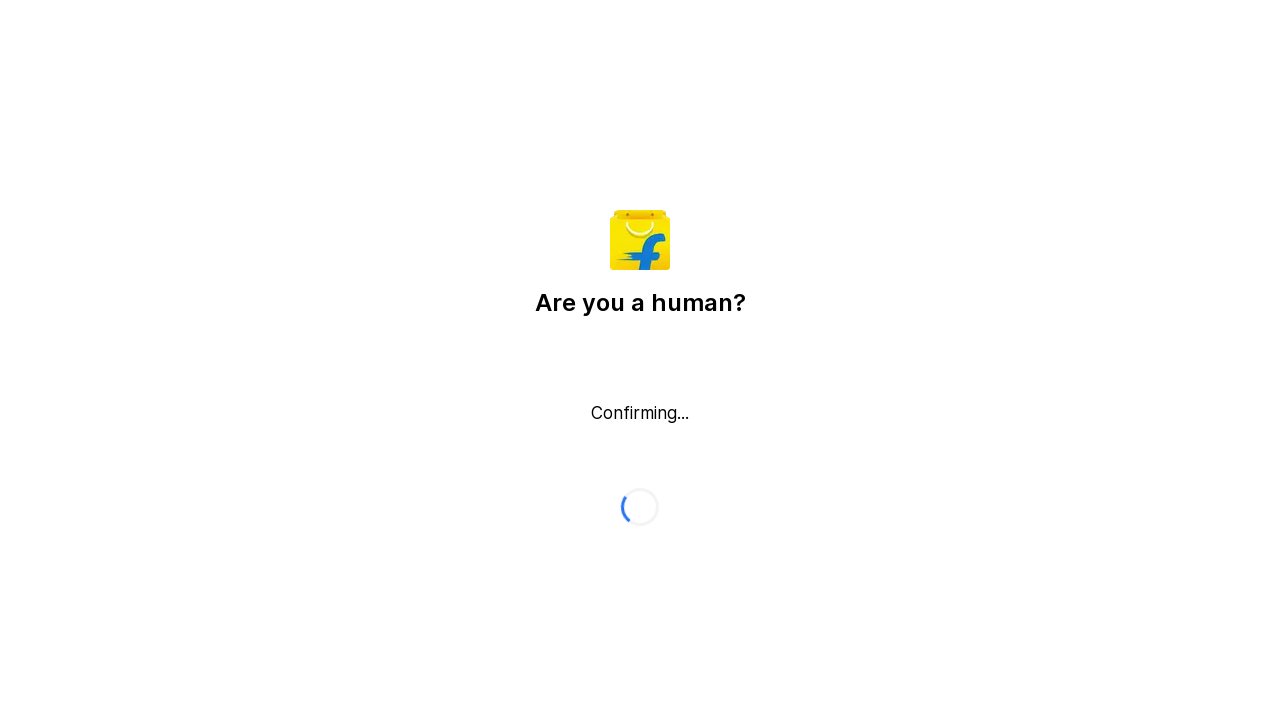

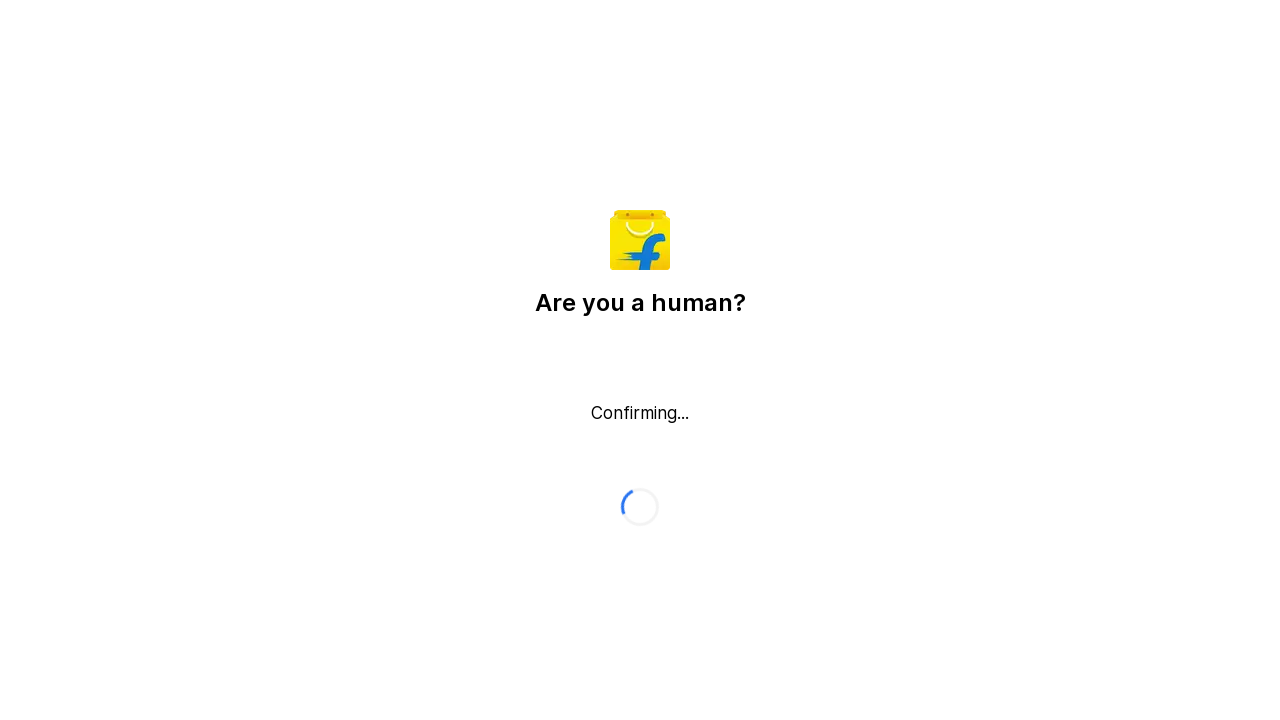